Tests navigation through property news search results by loading the page, waiting for articles to appear, and clicking through pagination to load more articles.

Starting URL: https://www.propertynews.ae/?s=real+estate

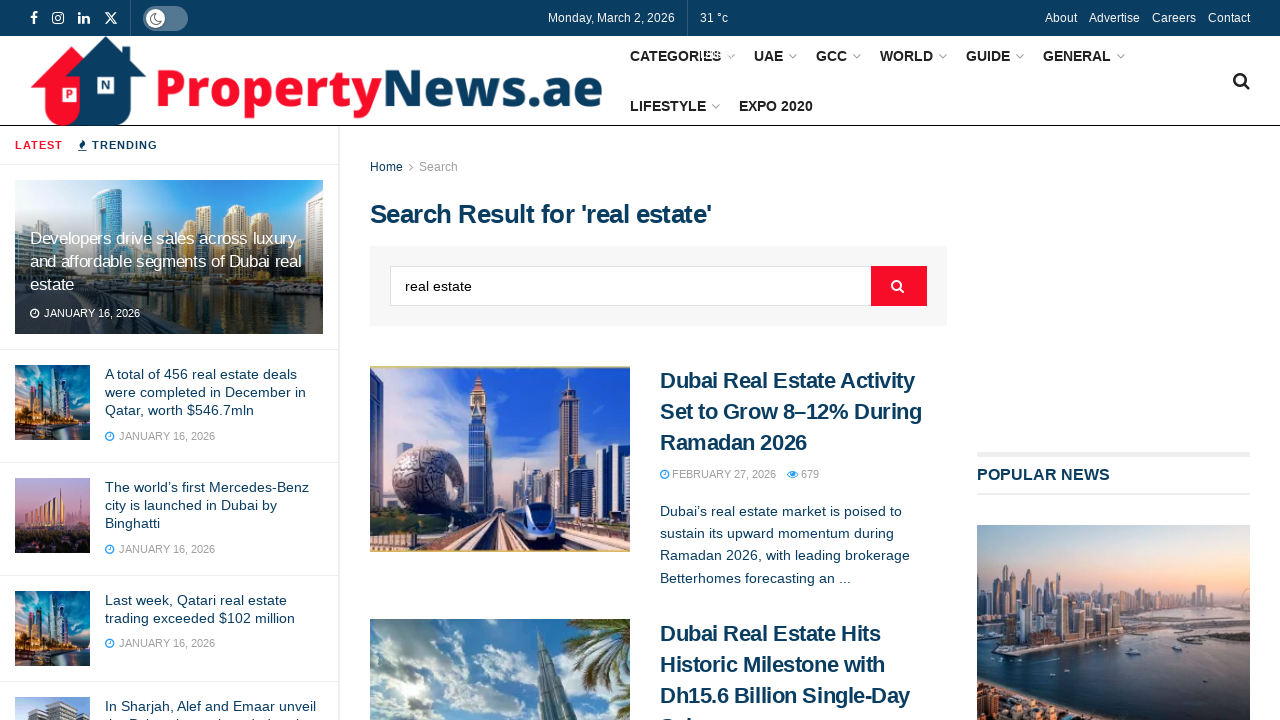

Waited for property news articles to load on search results page
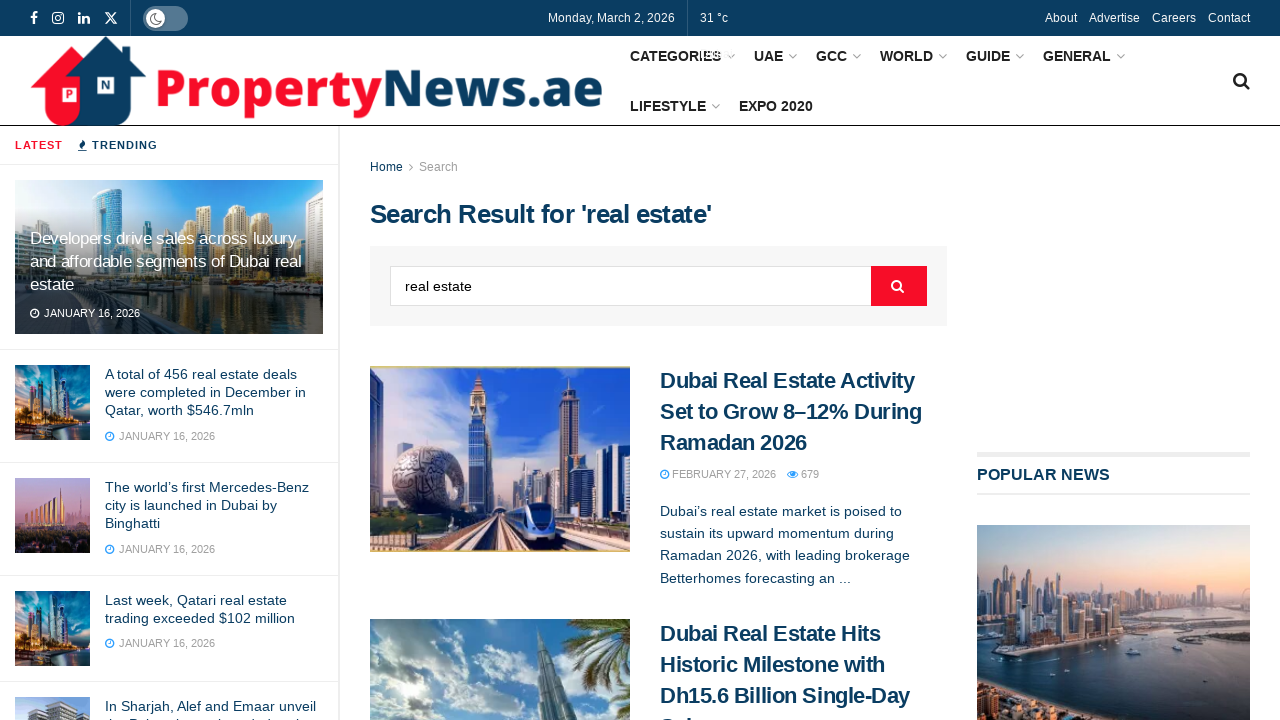

Clicked next pagination button (first iteration) at (742, 361) on a.next
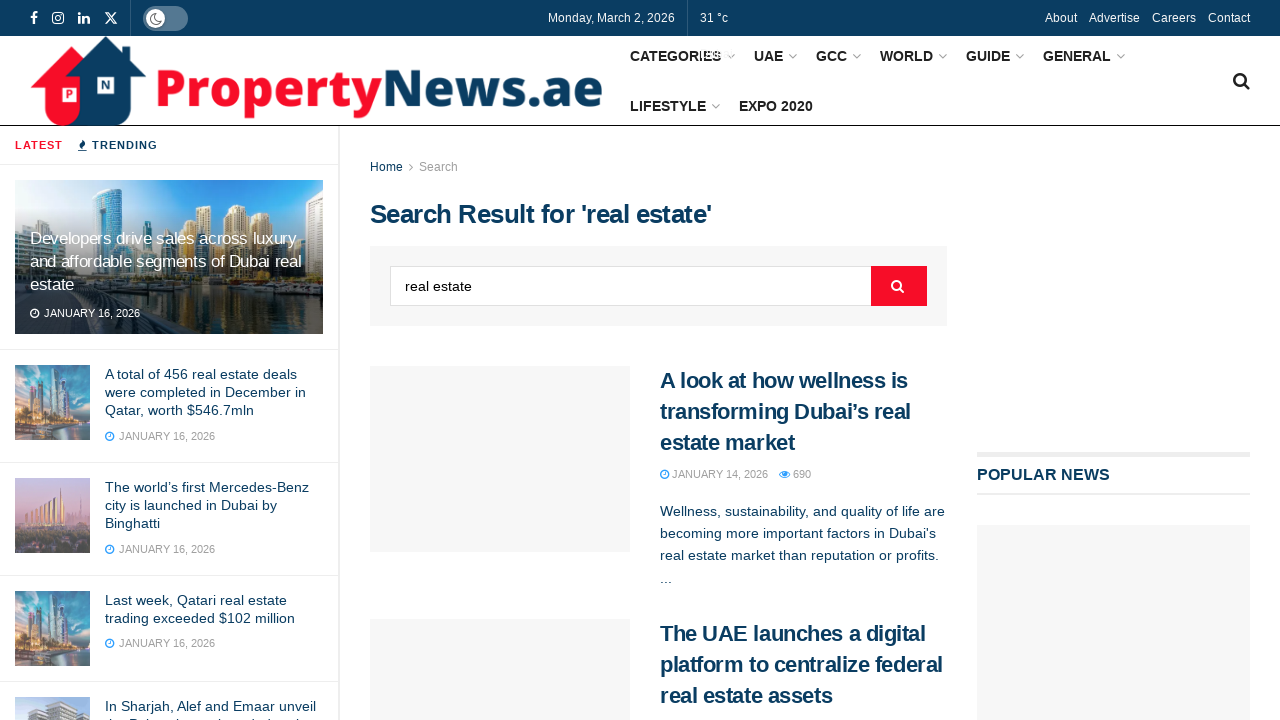

Waited for new articles to load after pagination
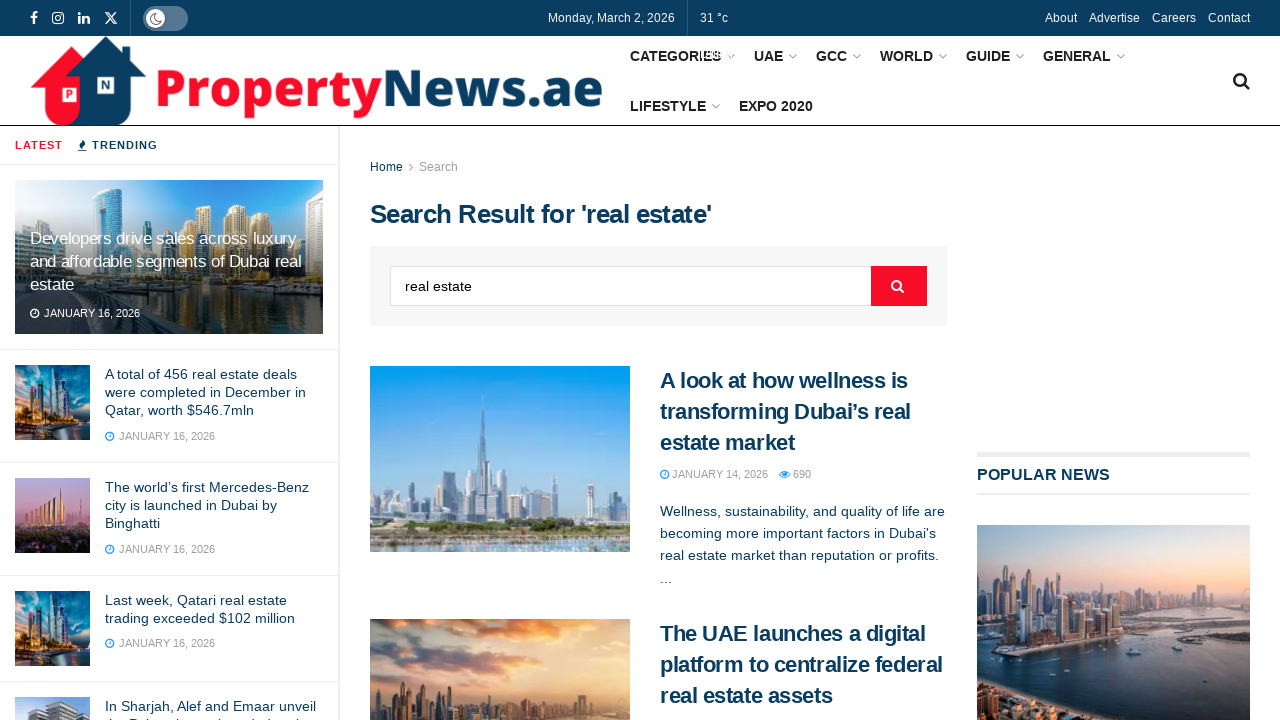

Waited for articles after first pagination
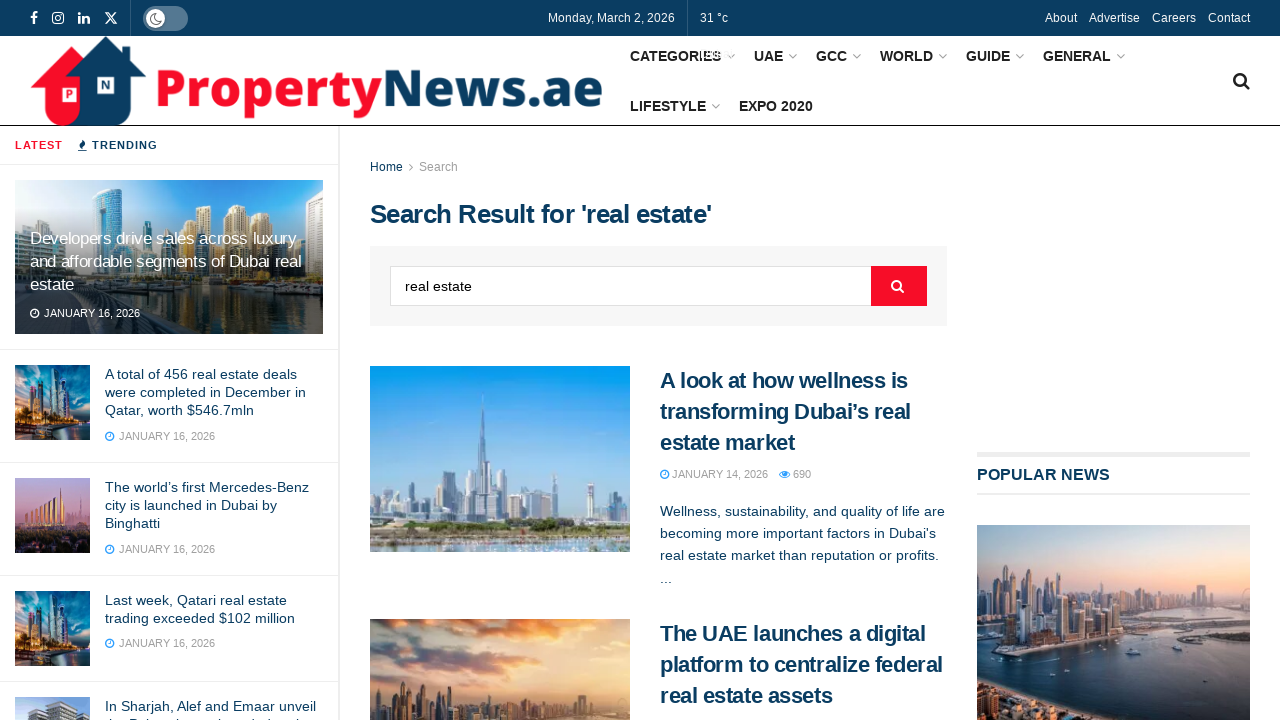

Clicked next pagination button (second iteration) at (781, 361) on a.next
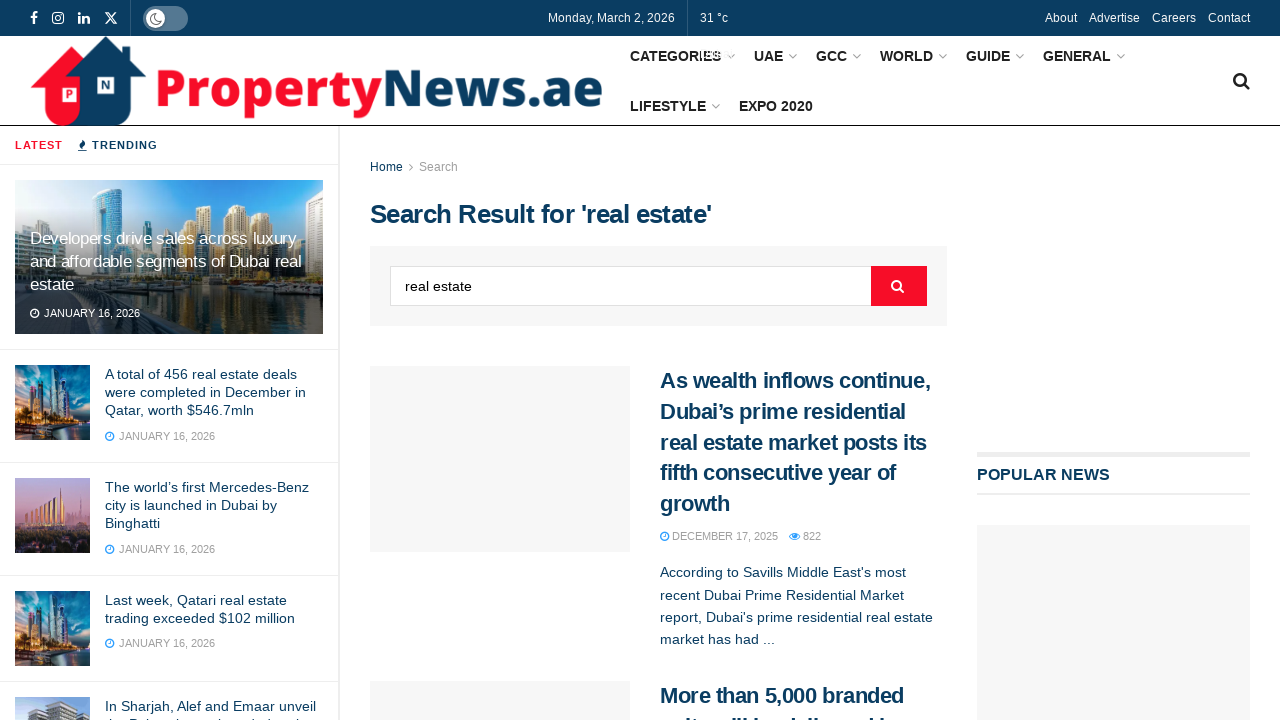

Waited for new articles to load after second pagination
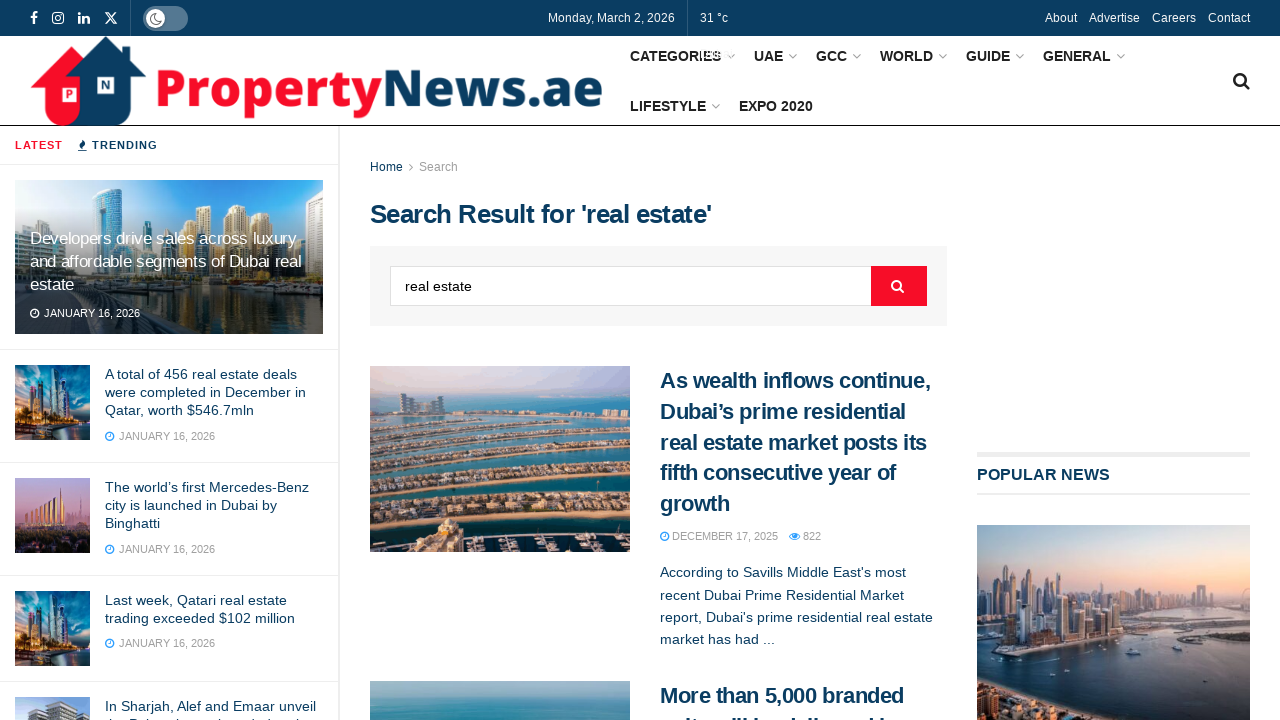

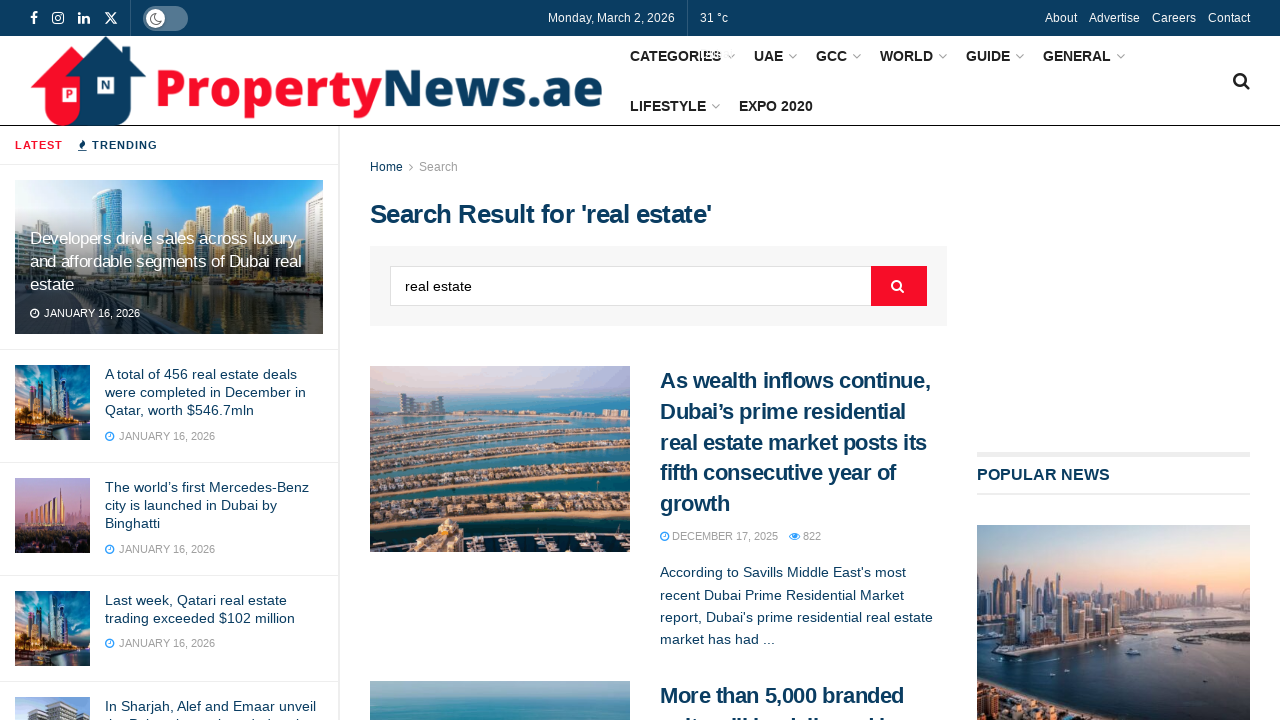